Tests form interactions on a dropdown practice page including clicking a senior citizen discount checkbox, selecting a round trip radio button, and incrementing the adult passenger count to 5 using a custom dropdown widget.

Starting URL: https://rahulshettyacademy.com/dropdownsPractise/

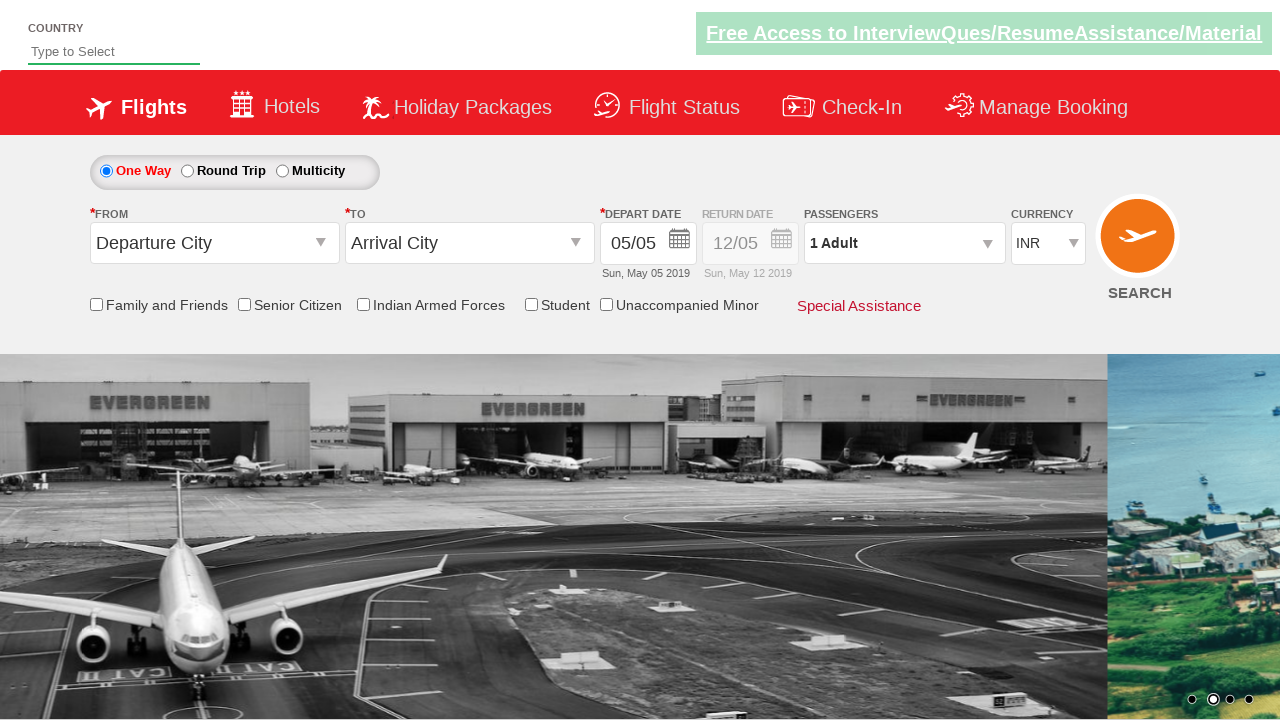

Verified senior citizen discount checkbox is not initially selected
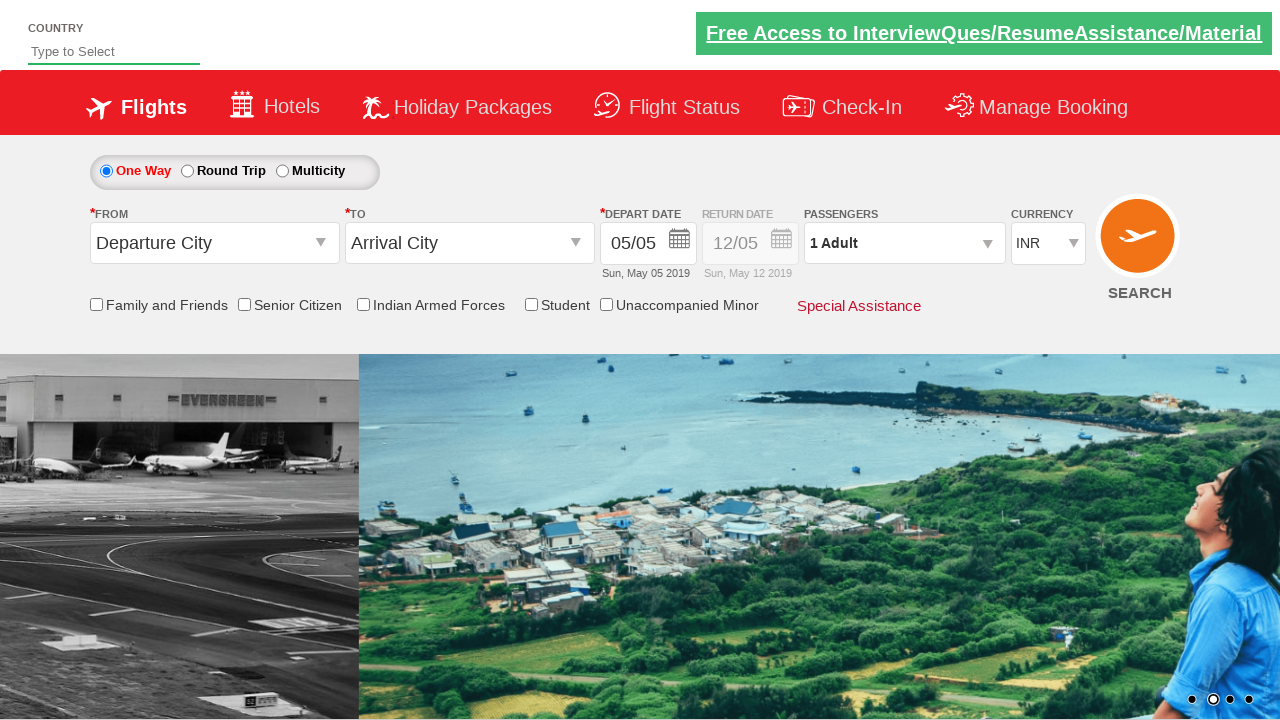

Clicked senior citizen discount checkbox at (244, 304) on input[id*='SeniorCitizenDiscount']
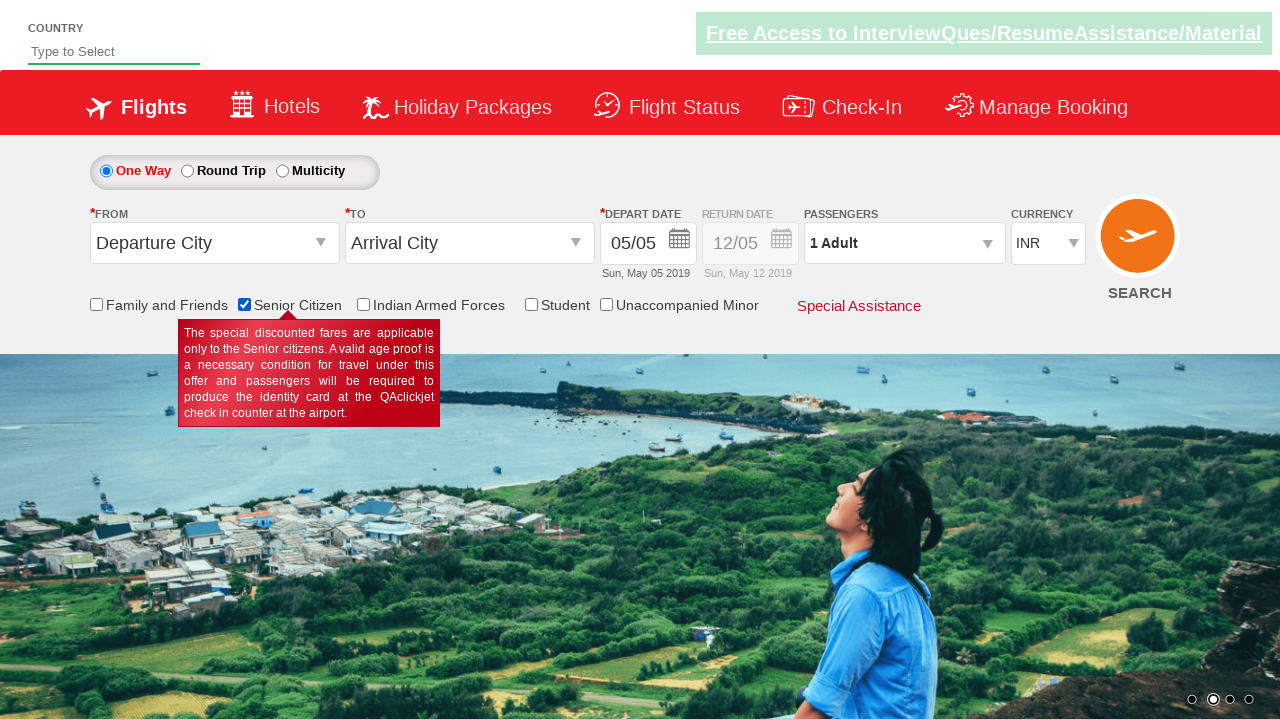

Verified senior citizen discount checkbox is now selected
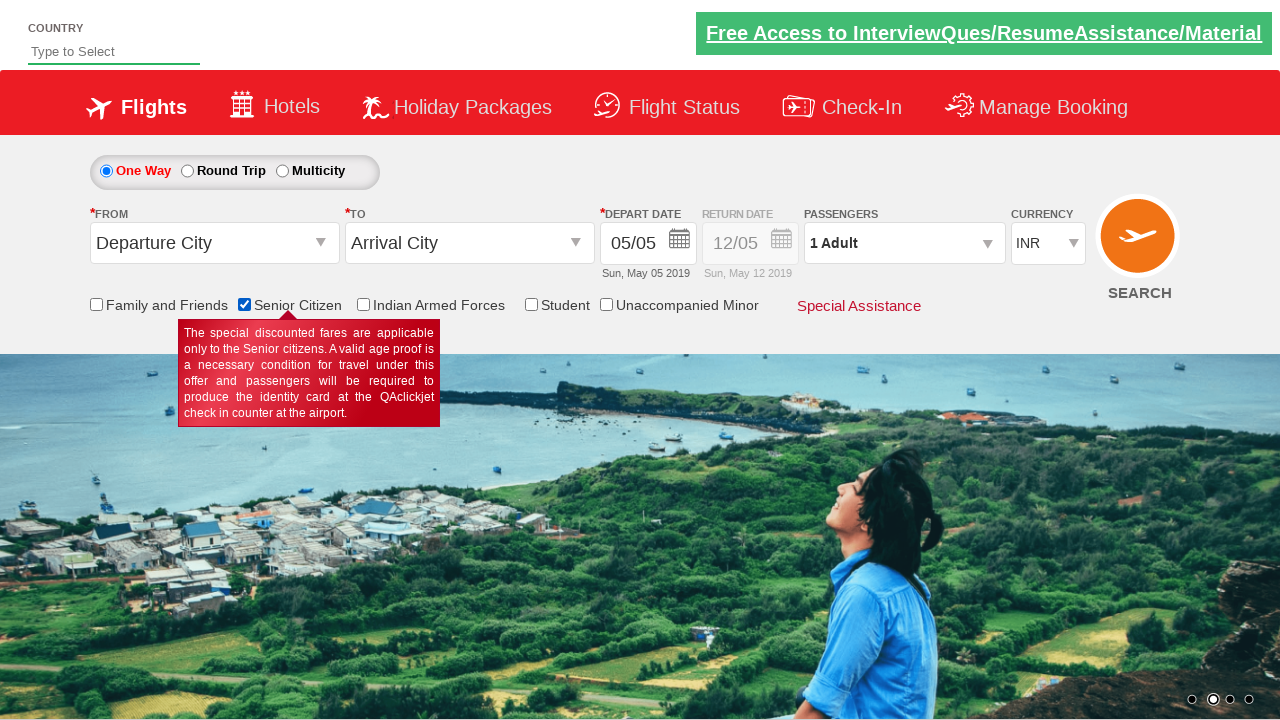

Clicked round trip radio button at (187, 171) on #ctl00_mainContent_rbtnl_Trip_1
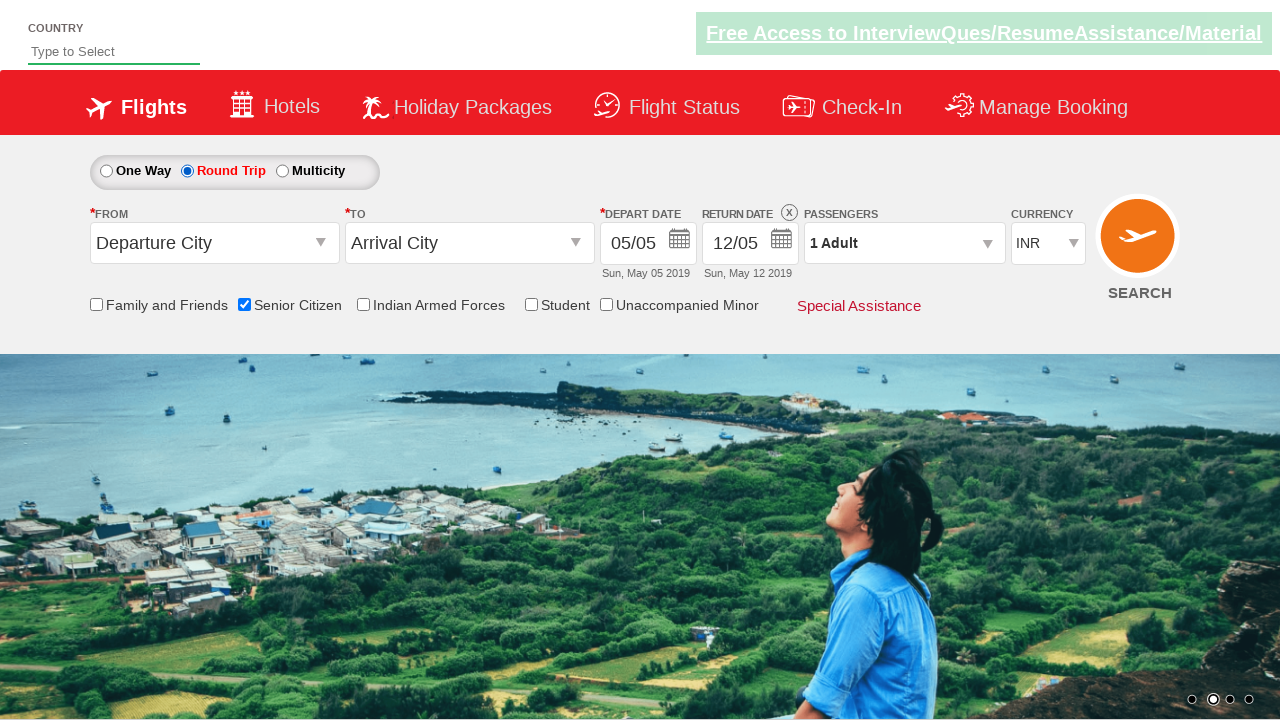

Verified return date div is enabled after selecting round trip
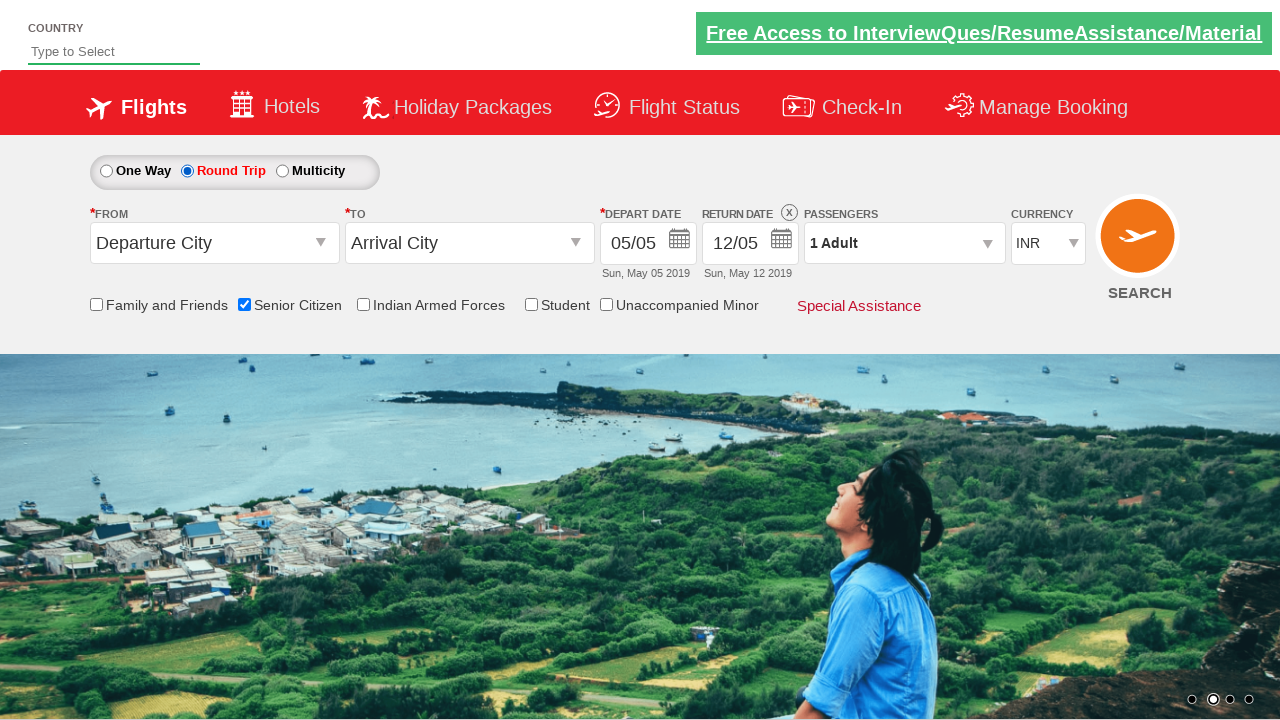

Clicked passenger info dropdown to open it at (904, 243) on #divpaxinfo
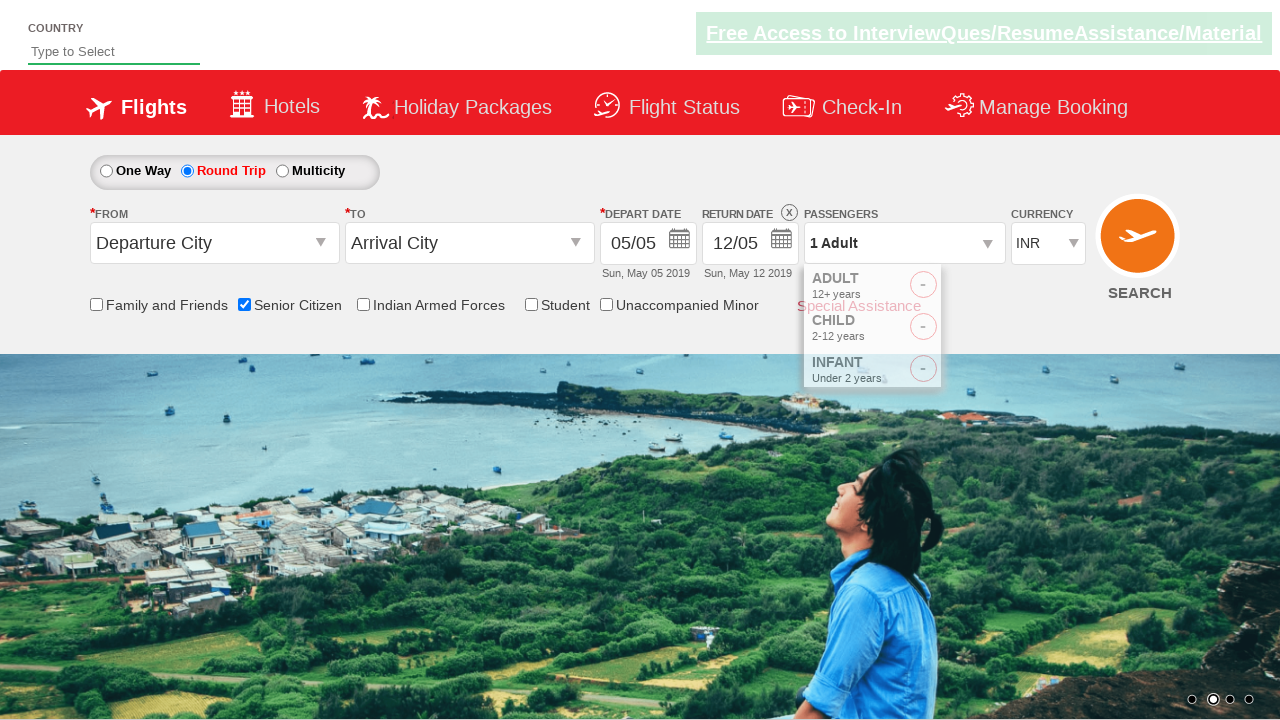

Waited for passenger dropdown to be visible
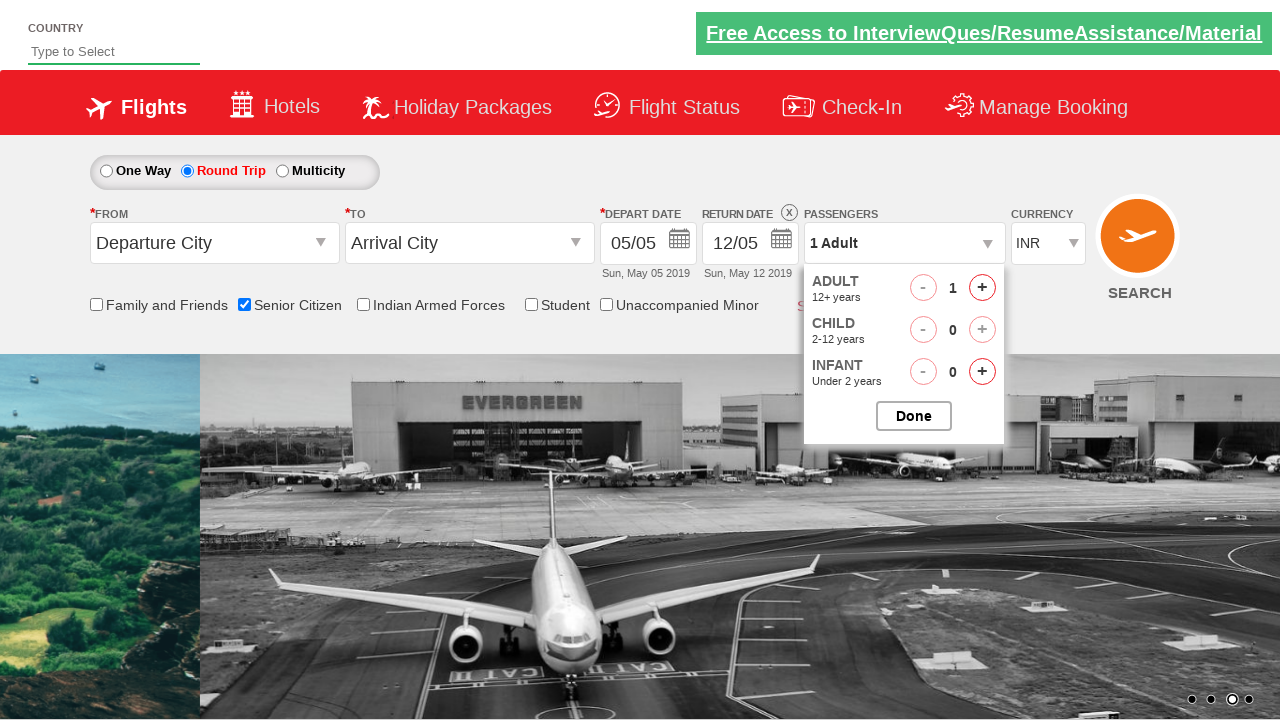

Clicked increment adult button (iteration 1 of 4) at (982, 288) on #hrefIncAdt
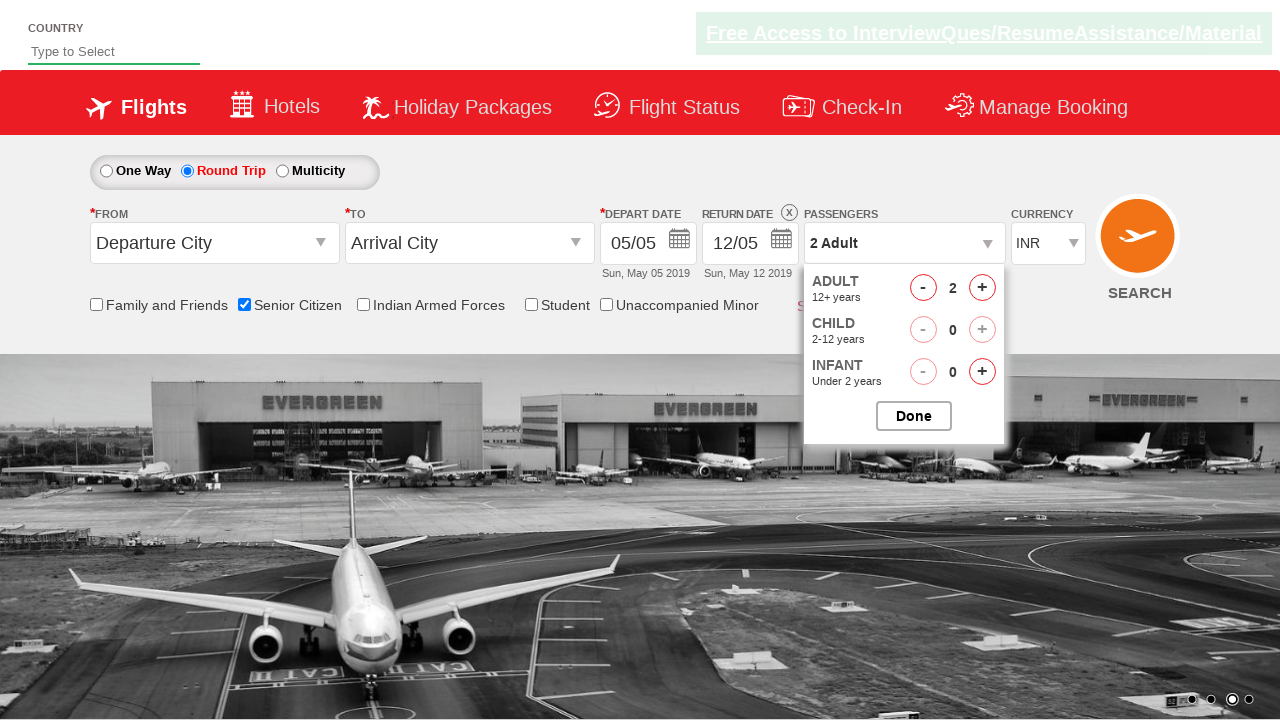

Clicked increment adult button (iteration 2 of 4) at (982, 288) on #hrefIncAdt
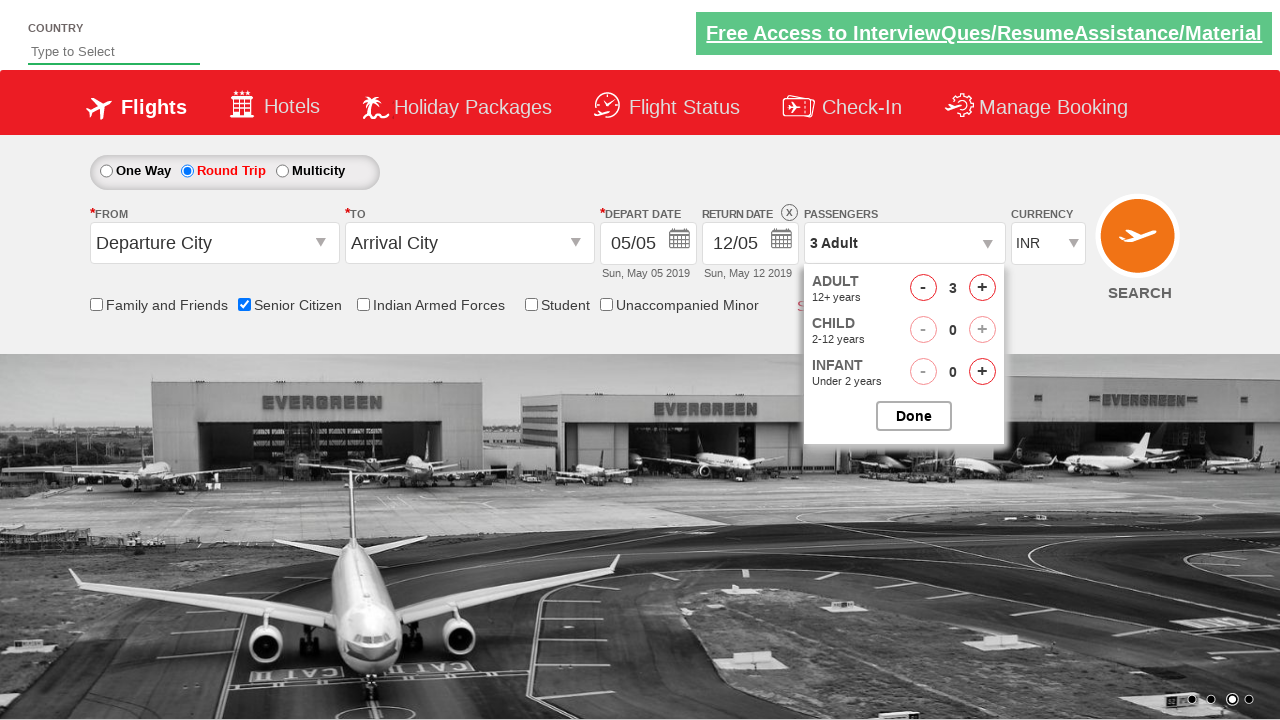

Clicked increment adult button (iteration 3 of 4) at (982, 288) on #hrefIncAdt
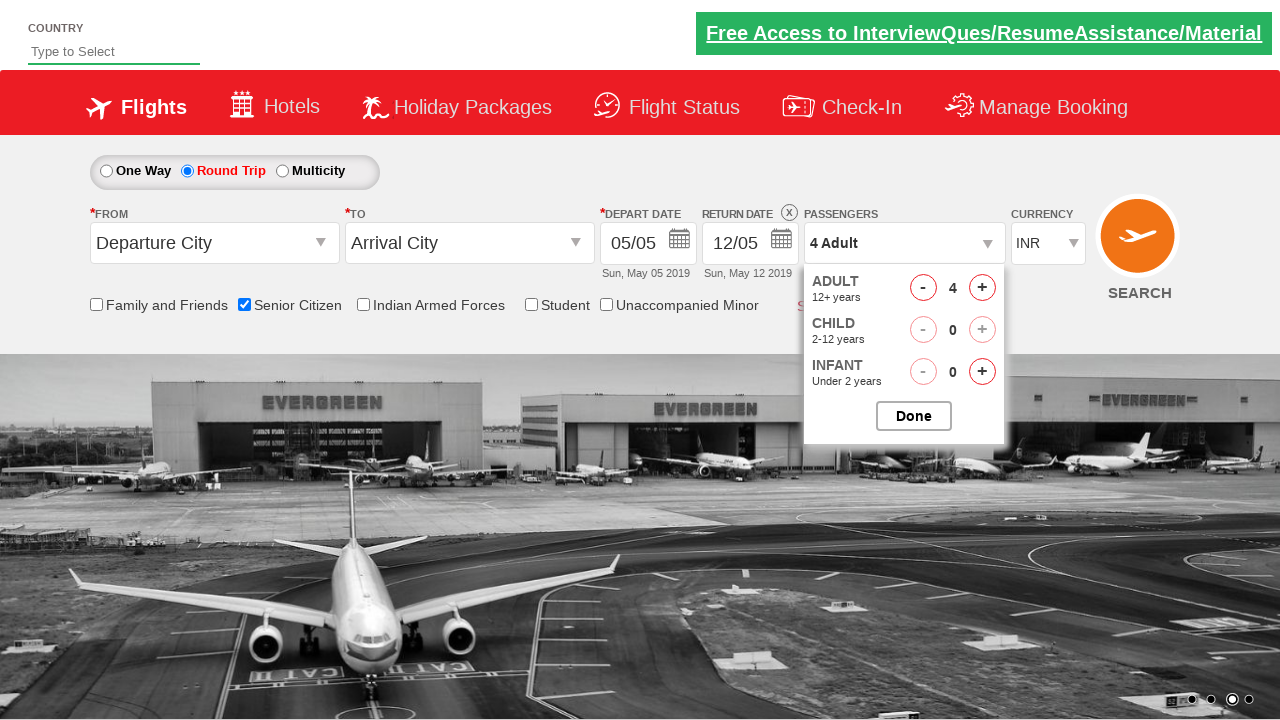

Clicked increment adult button (iteration 4 of 4) at (982, 288) on #hrefIncAdt
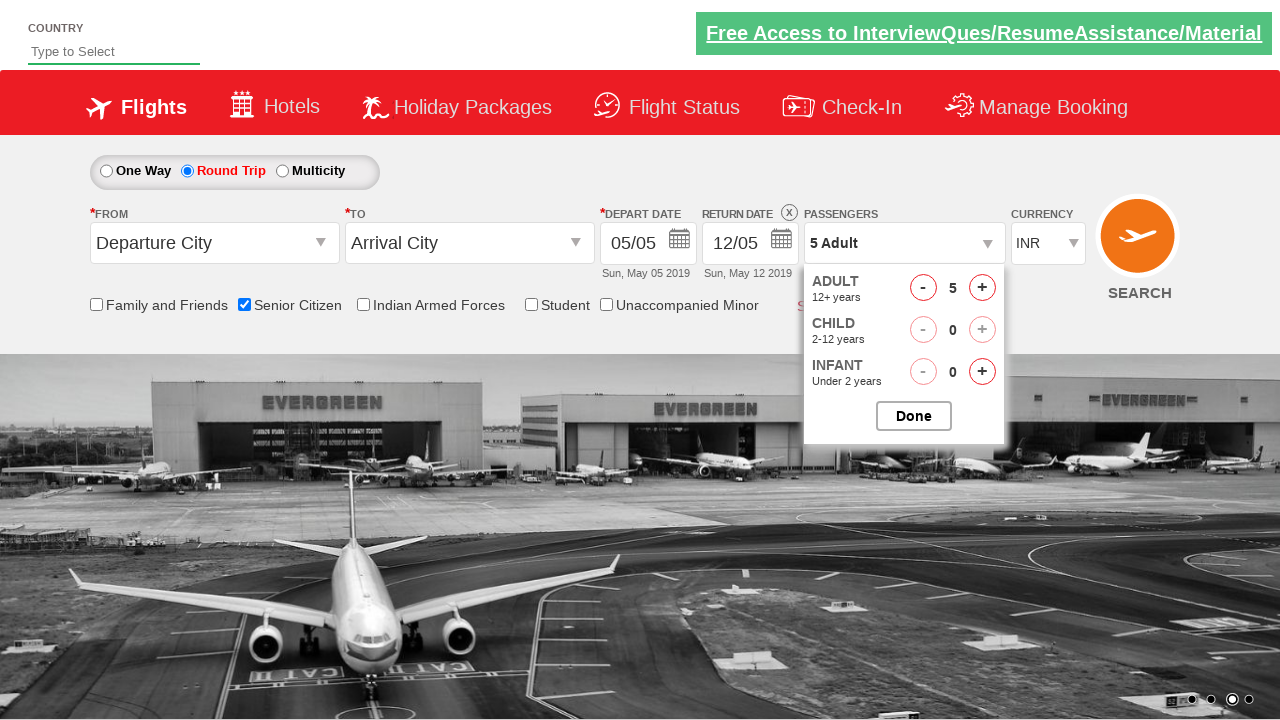

Closed passenger options dropdown at (914, 416) on #btnclosepaxoption
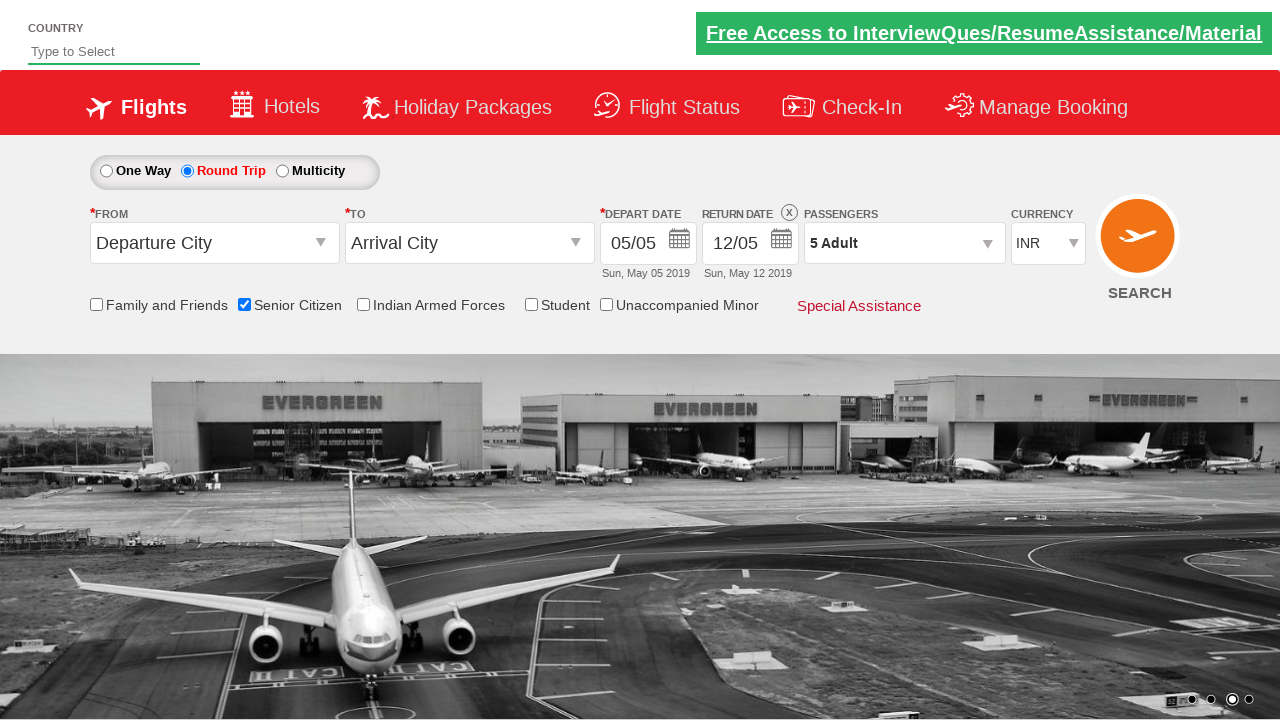

Verified passenger info displays '5 Adult'
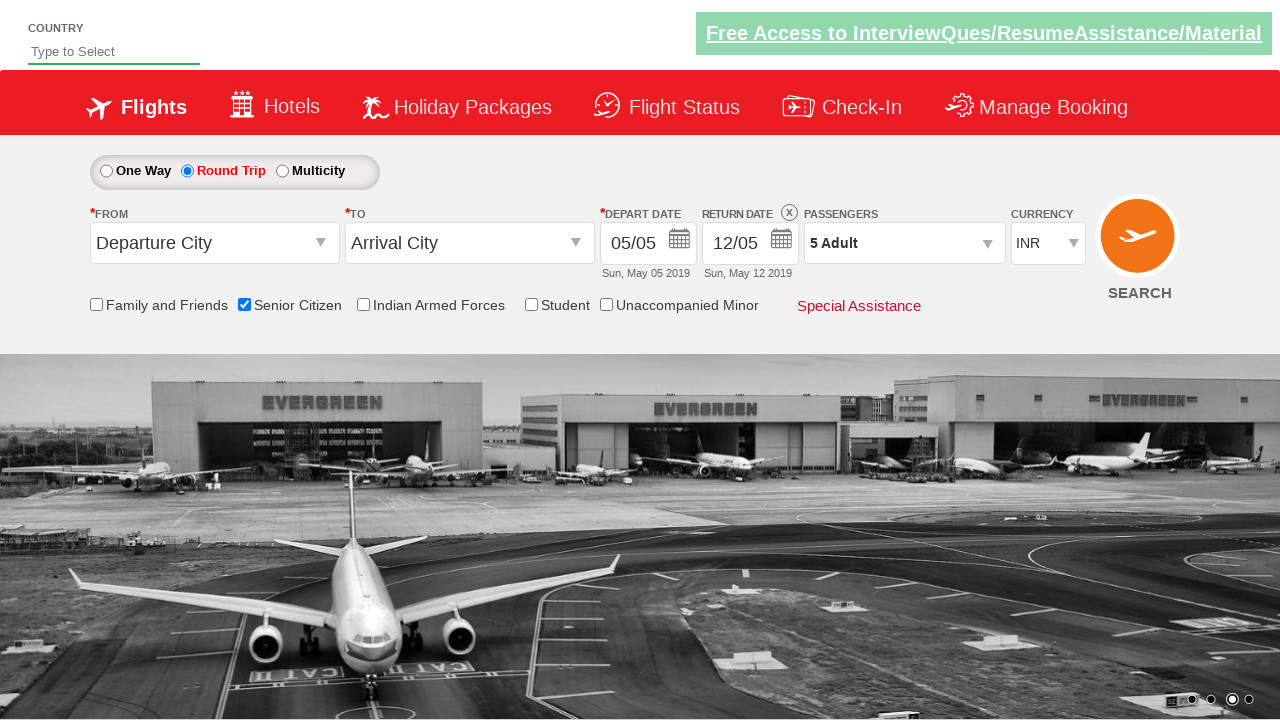

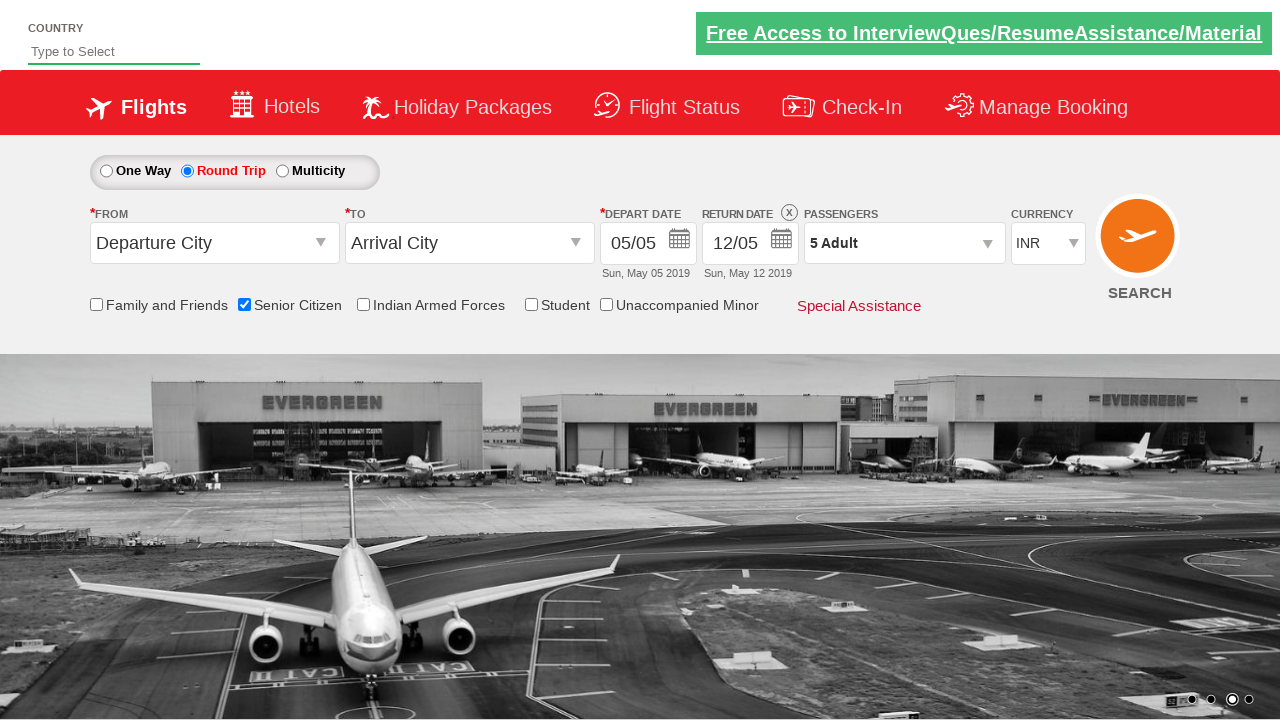